Tests keyboard interactions by typing text into an input field, using Shift+ArrowLeft to select text, deleting with Backspace, and typing additional text to create a modified phrase.

Starting URL: https://the-internet.herokuapp.com/key_presses

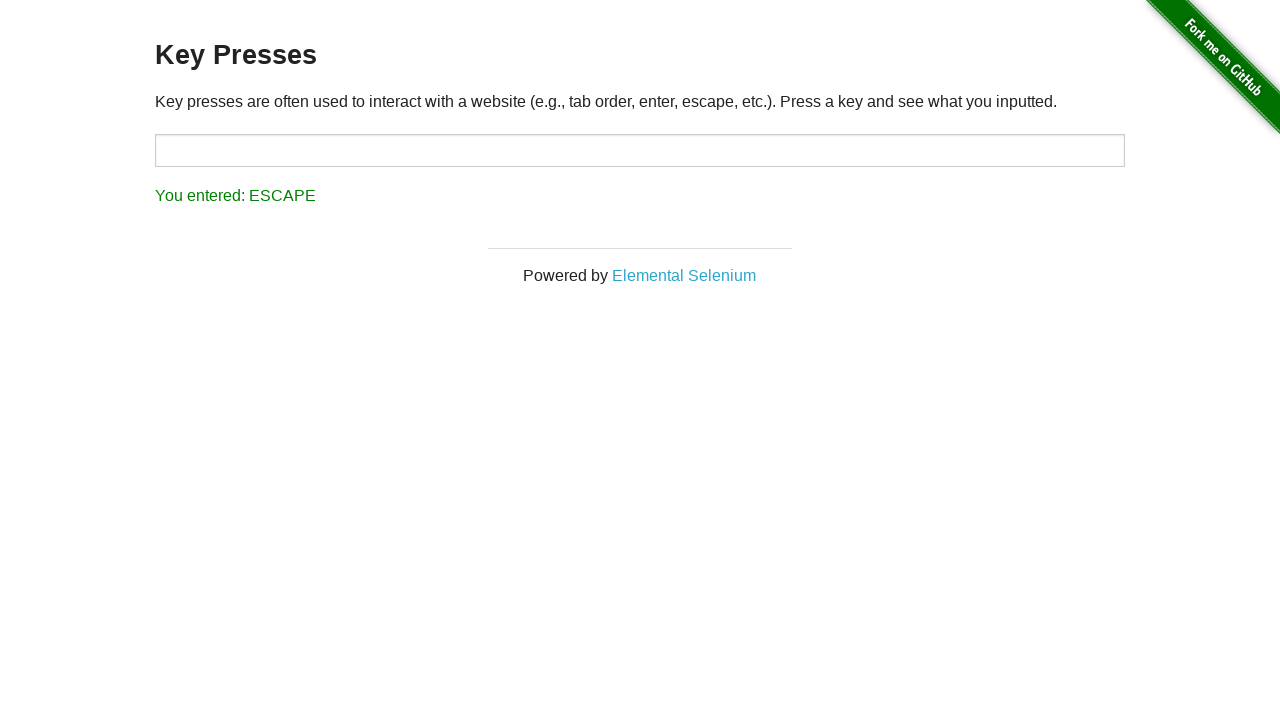

Clicked on the input field to focus it at (640, 150) on input
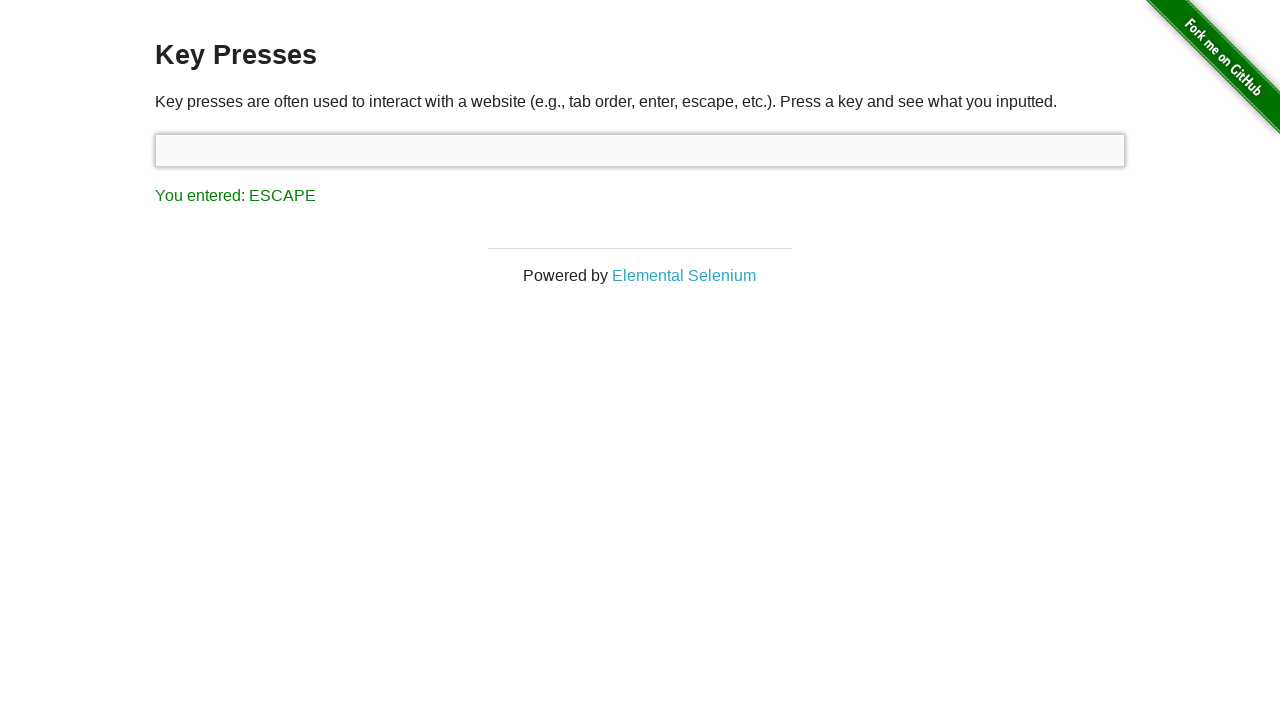

Typed initial text 'one does not simply exit vim'
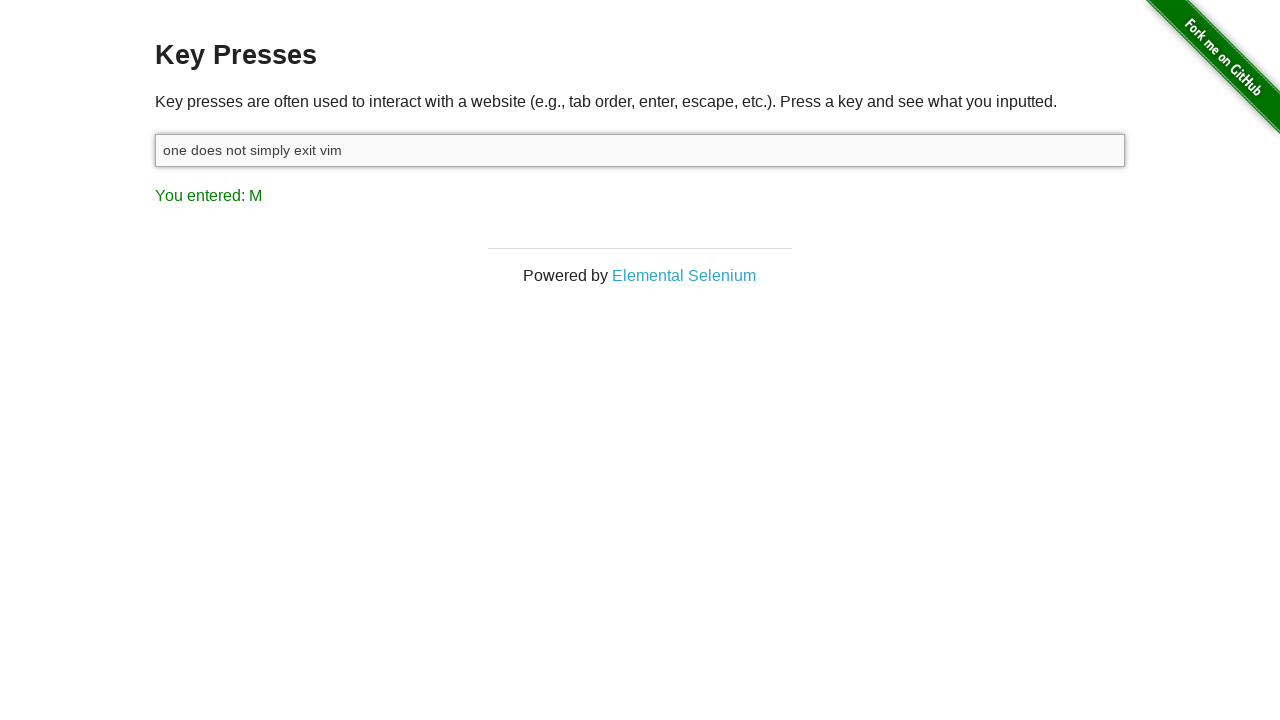

Pressed Shift key down to start selection
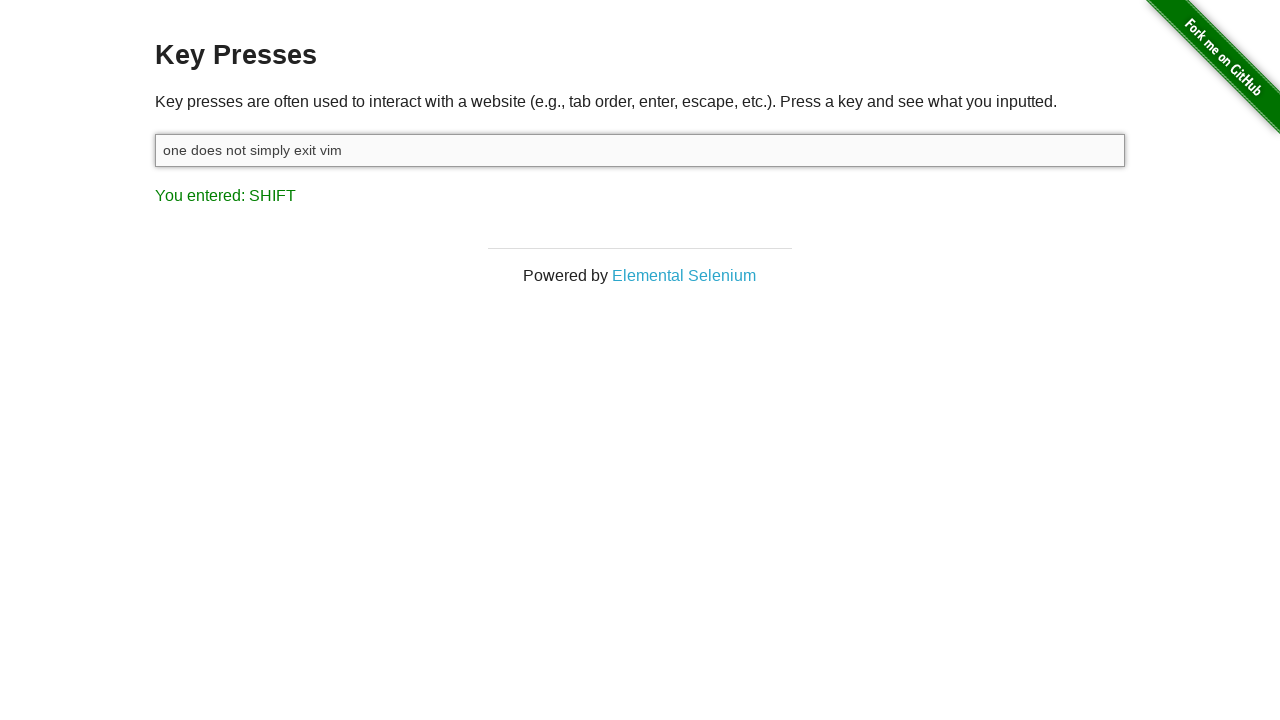

Pressed ArrowLeft 1/9 to select text
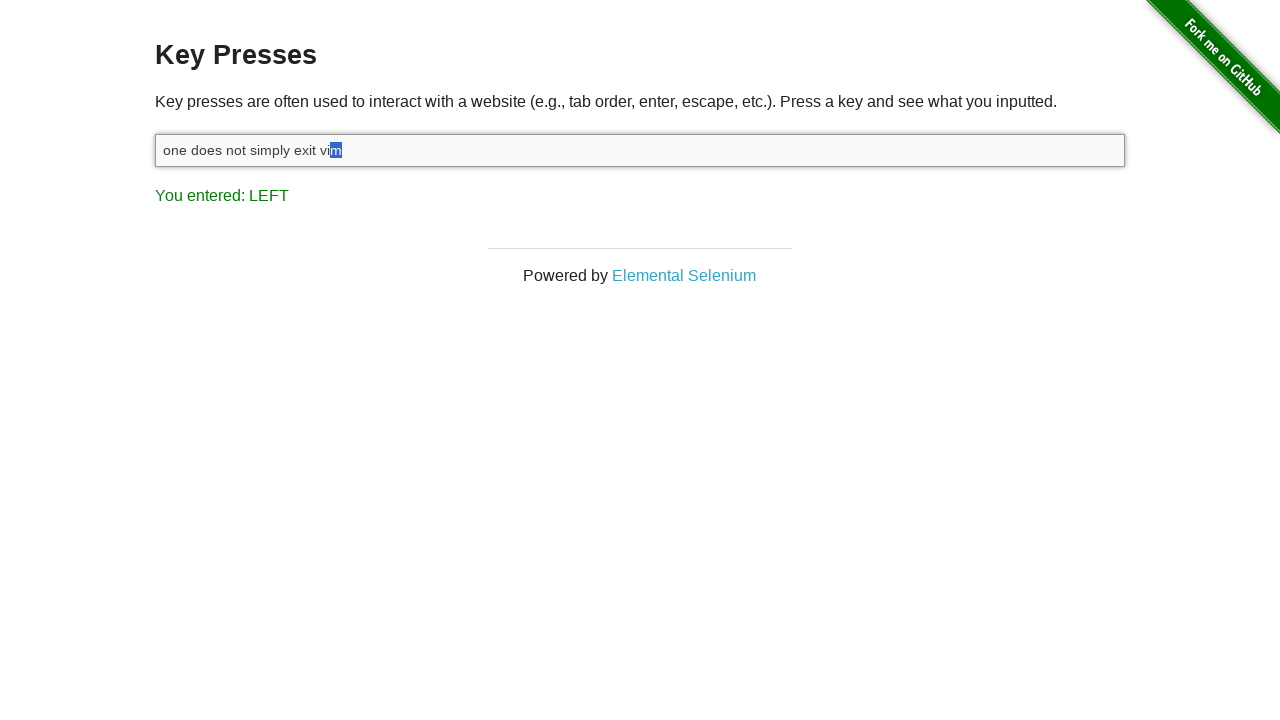

Pressed ArrowLeft 2/9 to select text
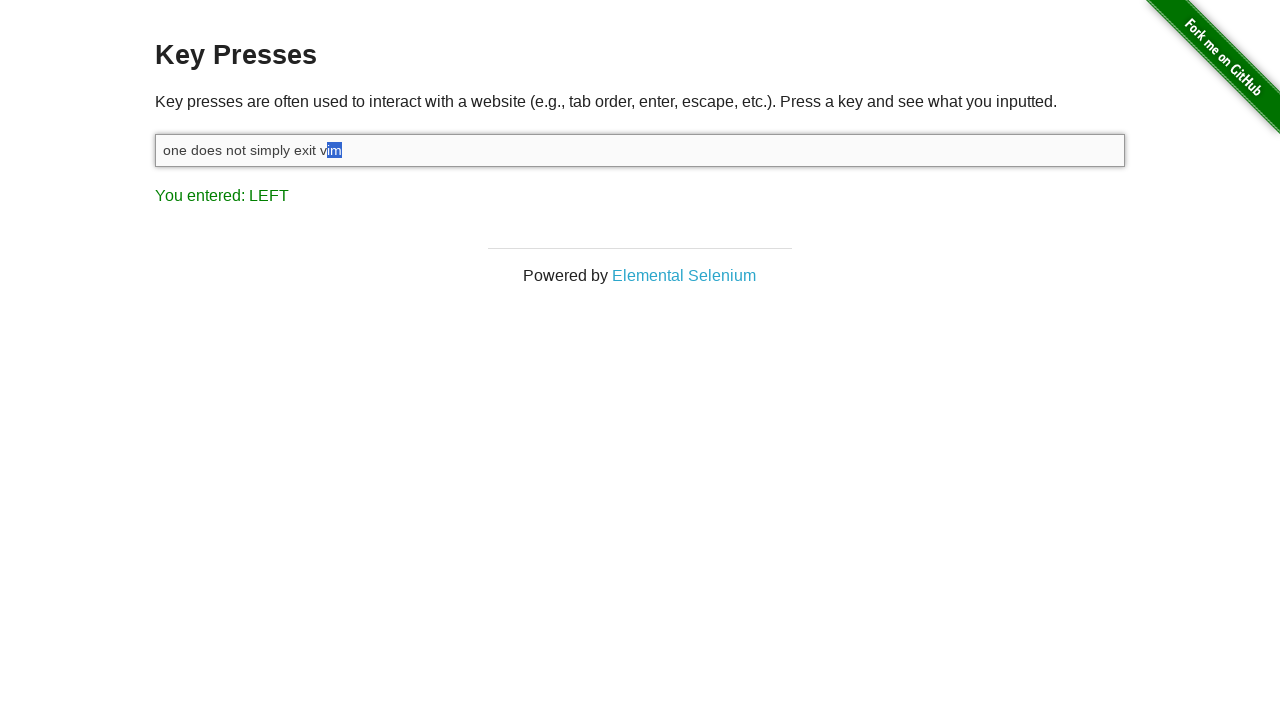

Pressed ArrowLeft 3/9 to select text
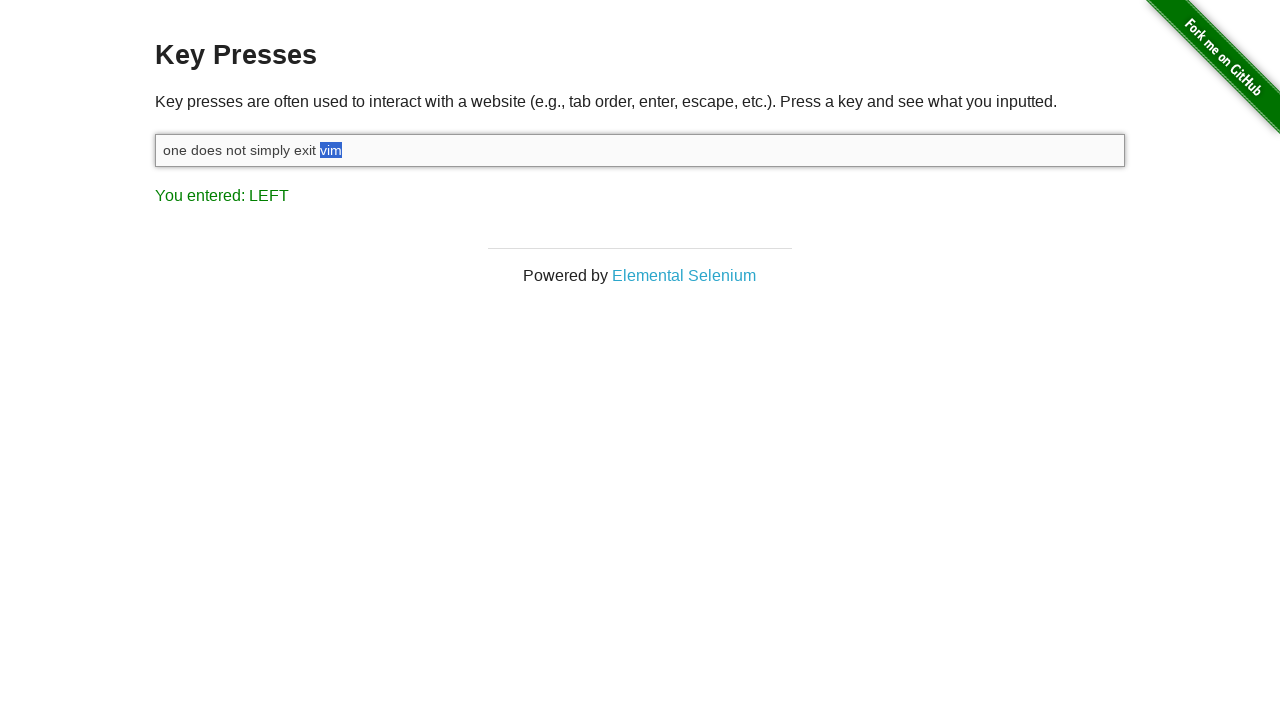

Pressed ArrowLeft 4/9 to select text
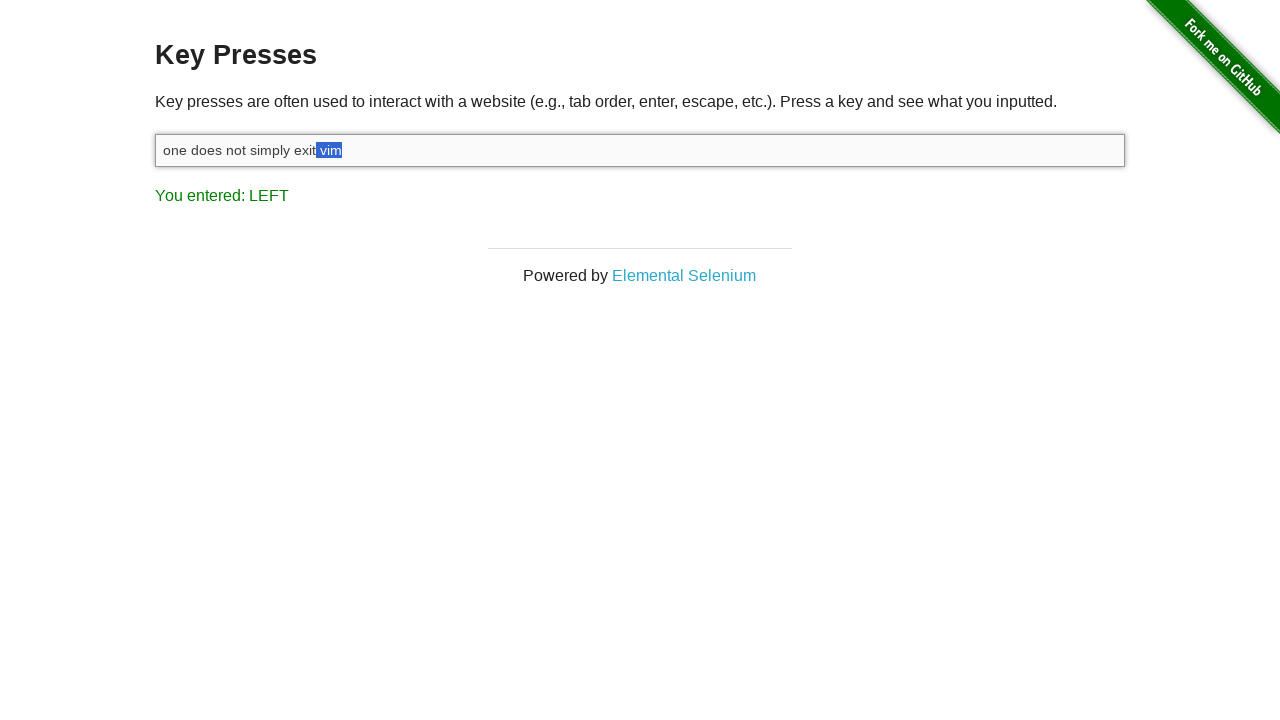

Pressed ArrowLeft 5/9 to select text
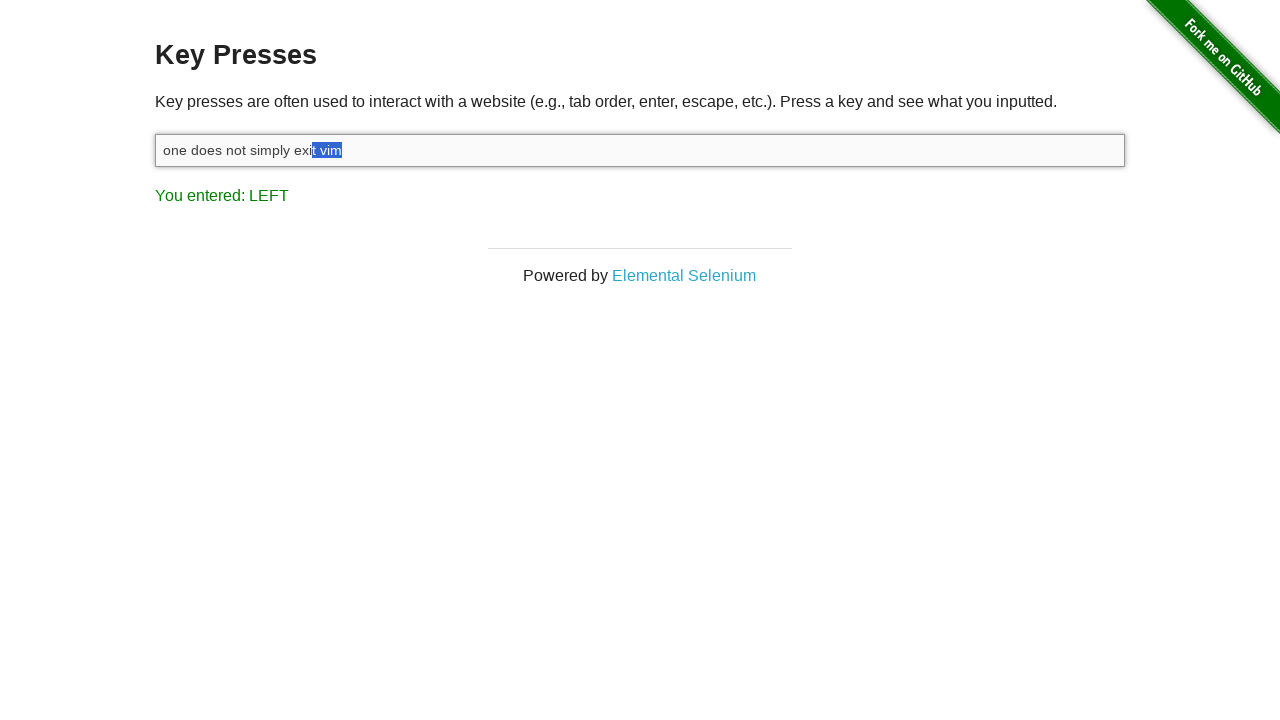

Pressed ArrowLeft 6/9 to select text
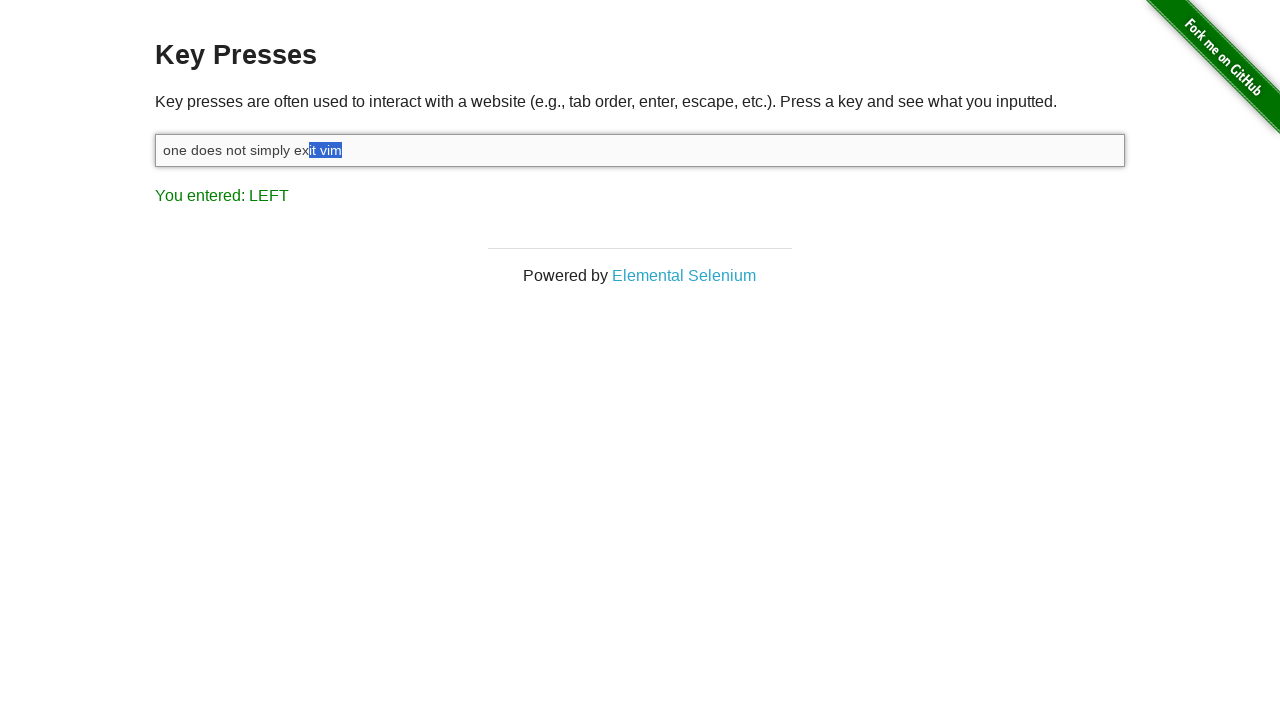

Pressed ArrowLeft 7/9 to select text
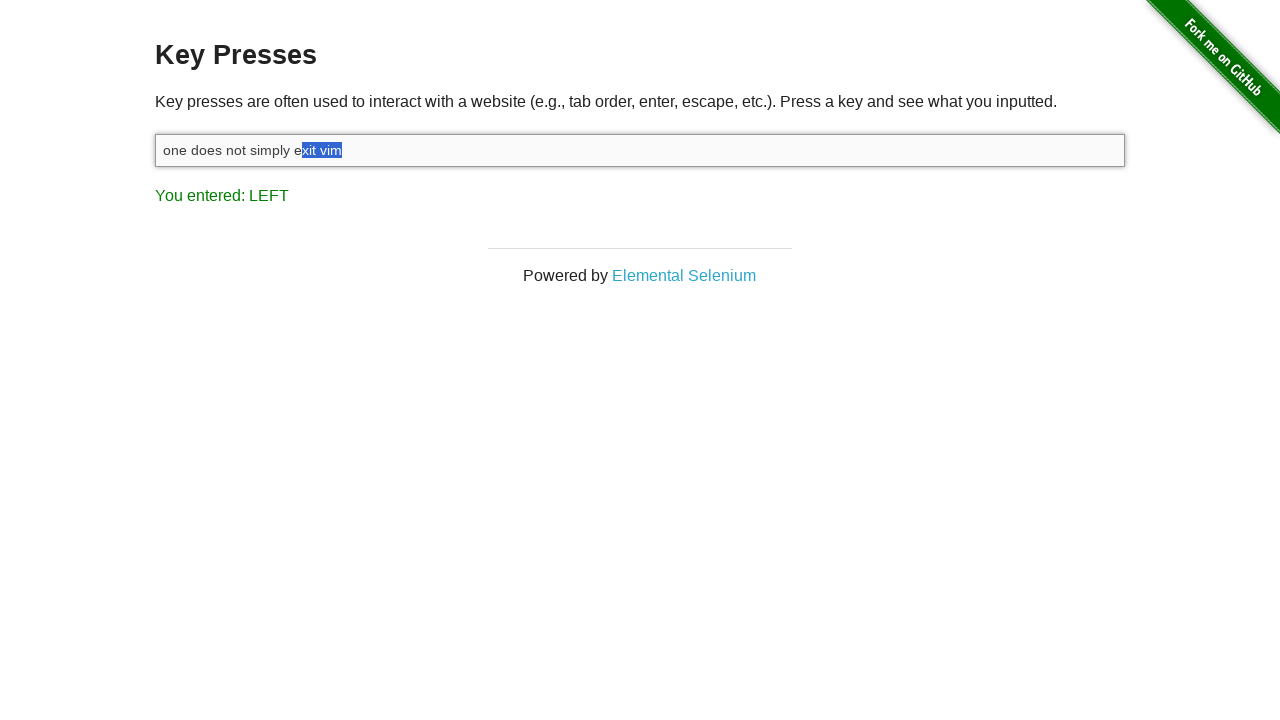

Pressed ArrowLeft 8/9 to select text
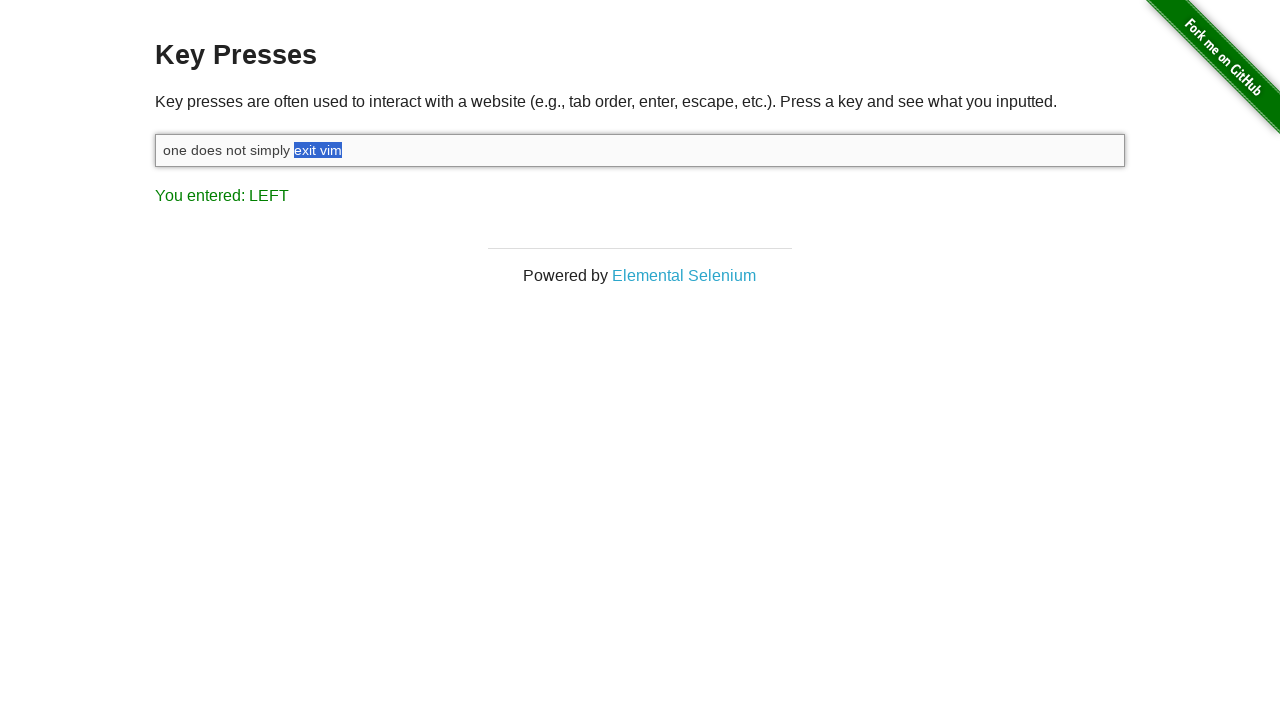

Pressed ArrowLeft 9/9 to select text
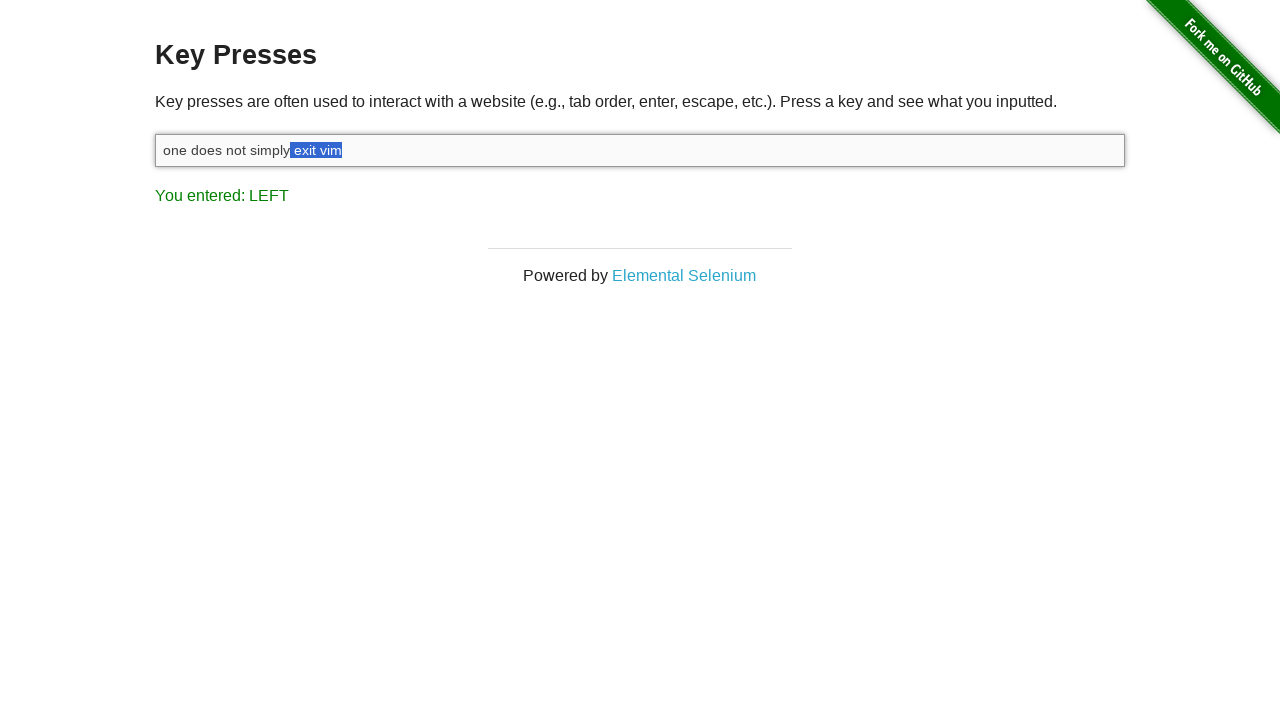

Pressed Backspace to delete selected text 'exit vim'
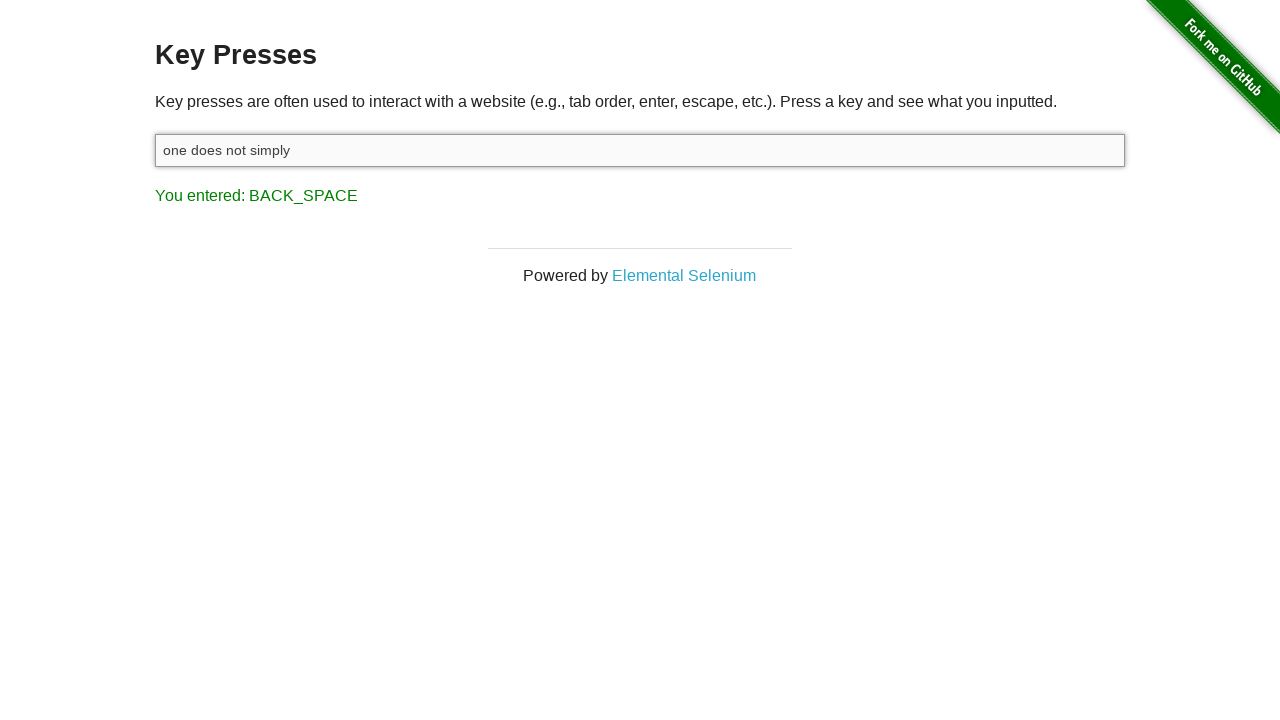

Released Shift key
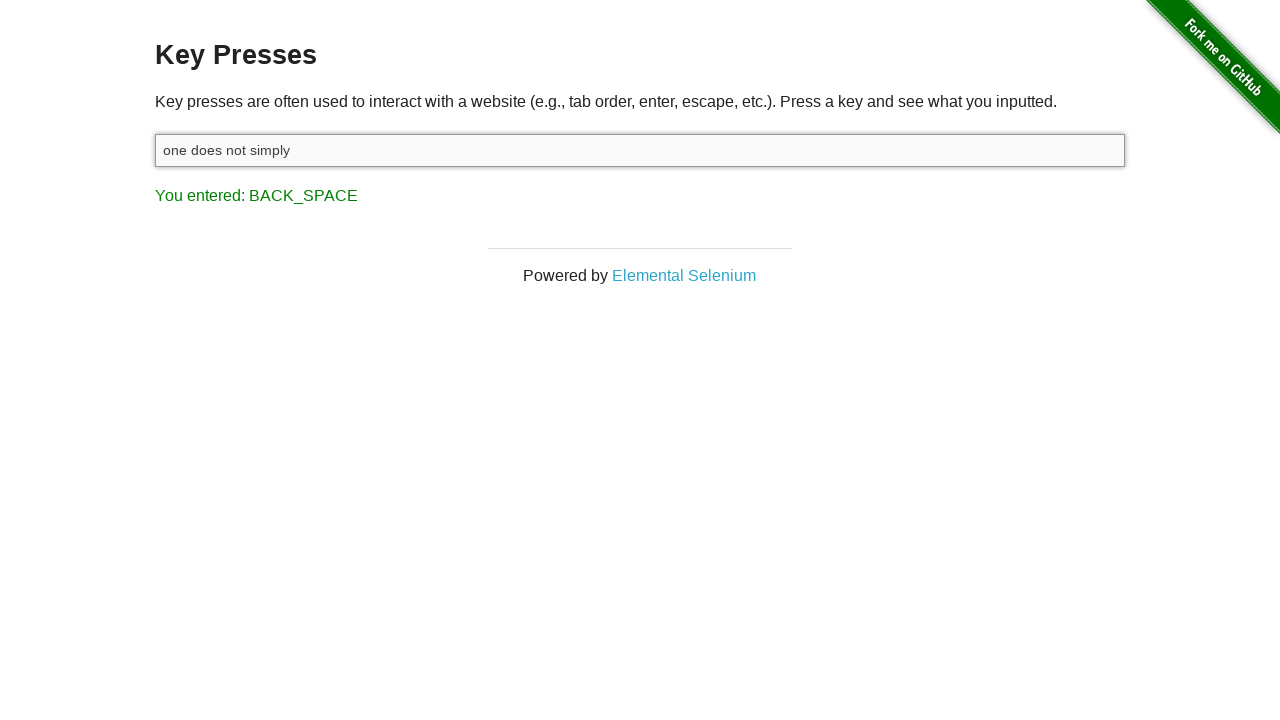

Typed replacement text ' walk into mordor'
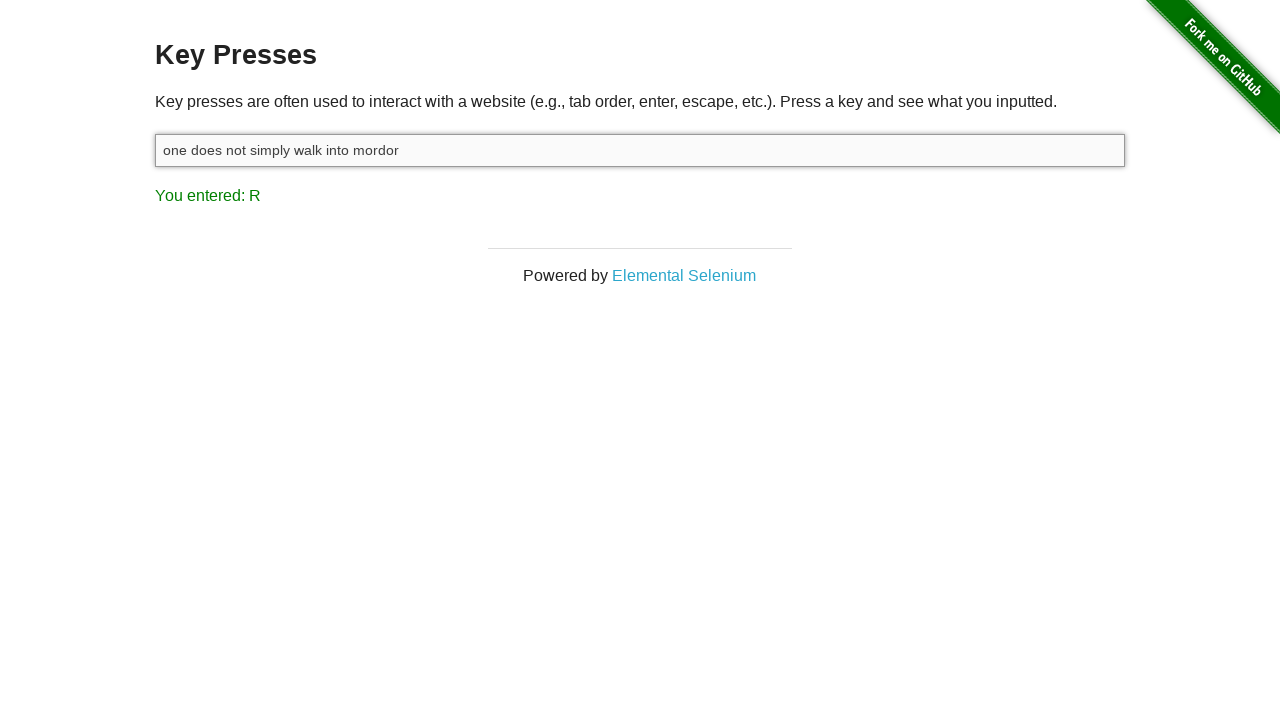

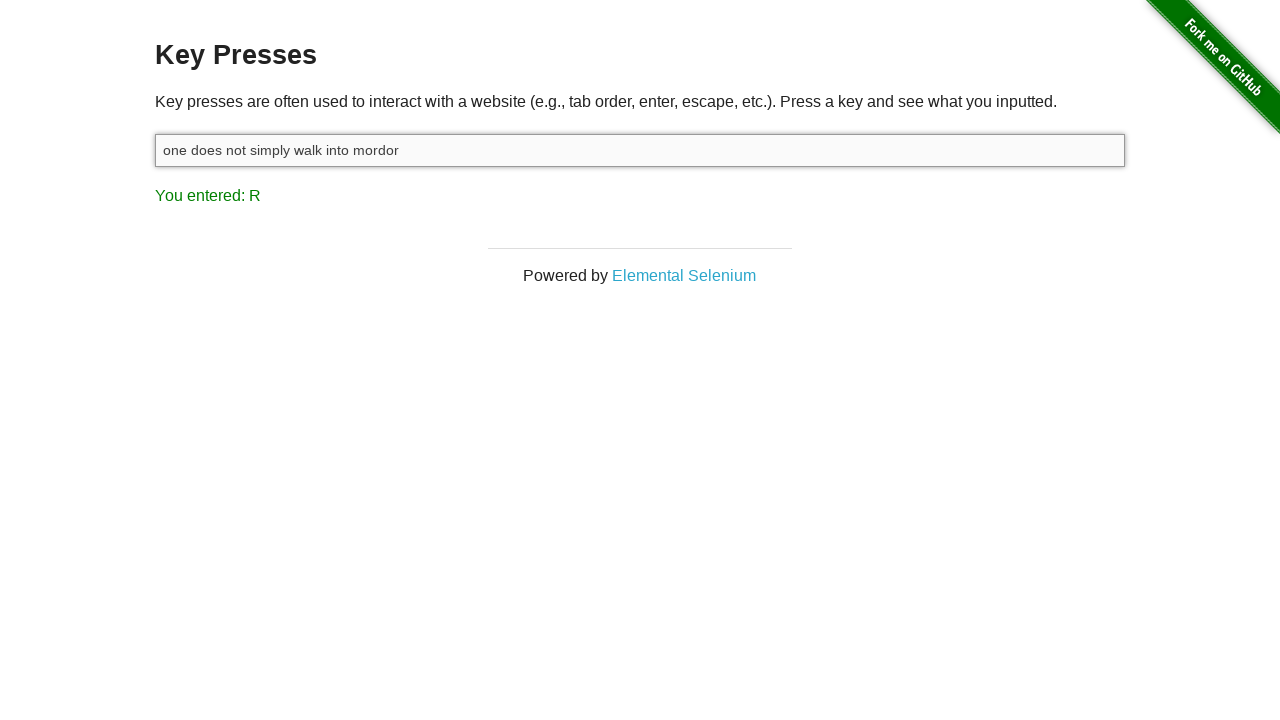